Scrolls down and toggles between list view and module view tabs

Starting URL: https://www.earthengine.app/

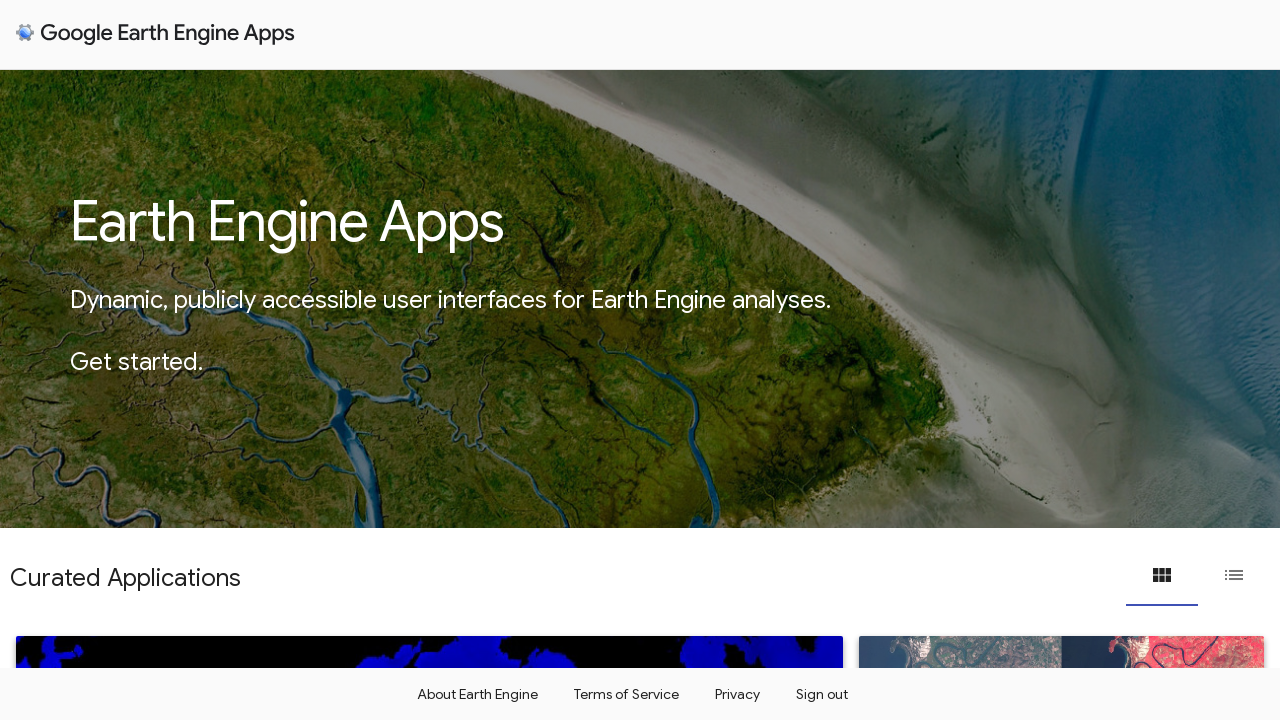

Scrolled down to make tabs visible
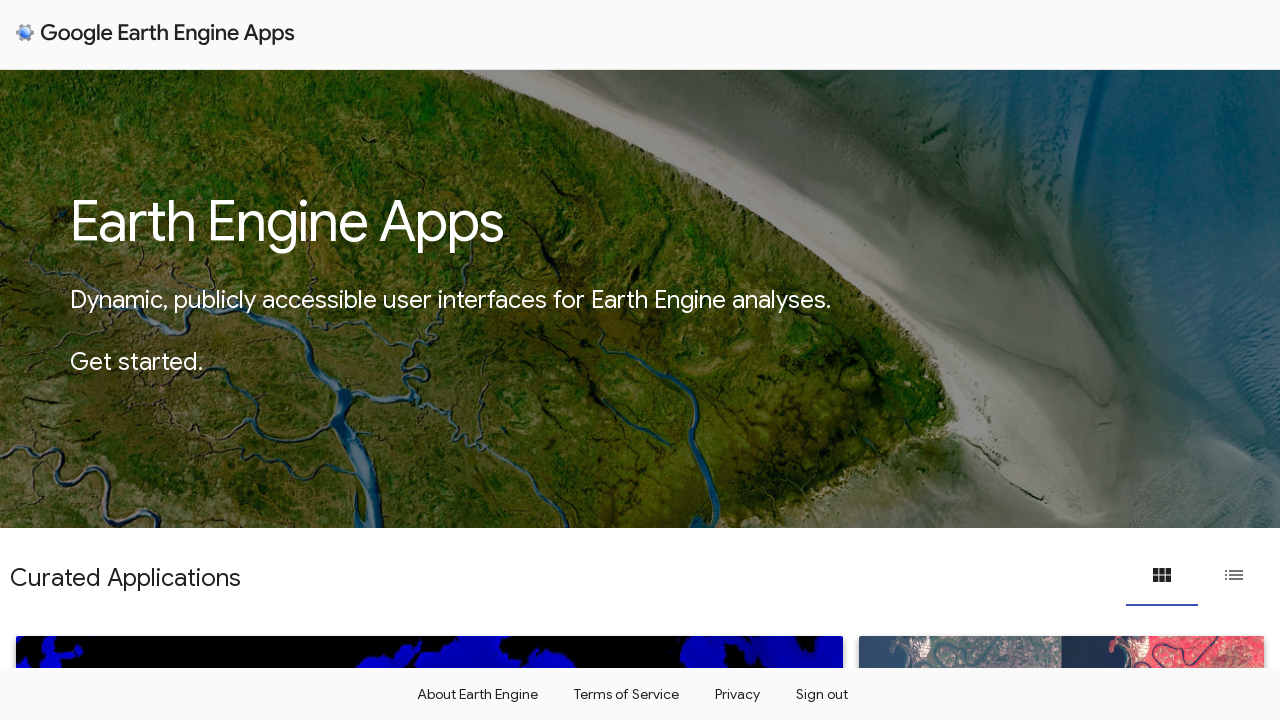

Located list view tab
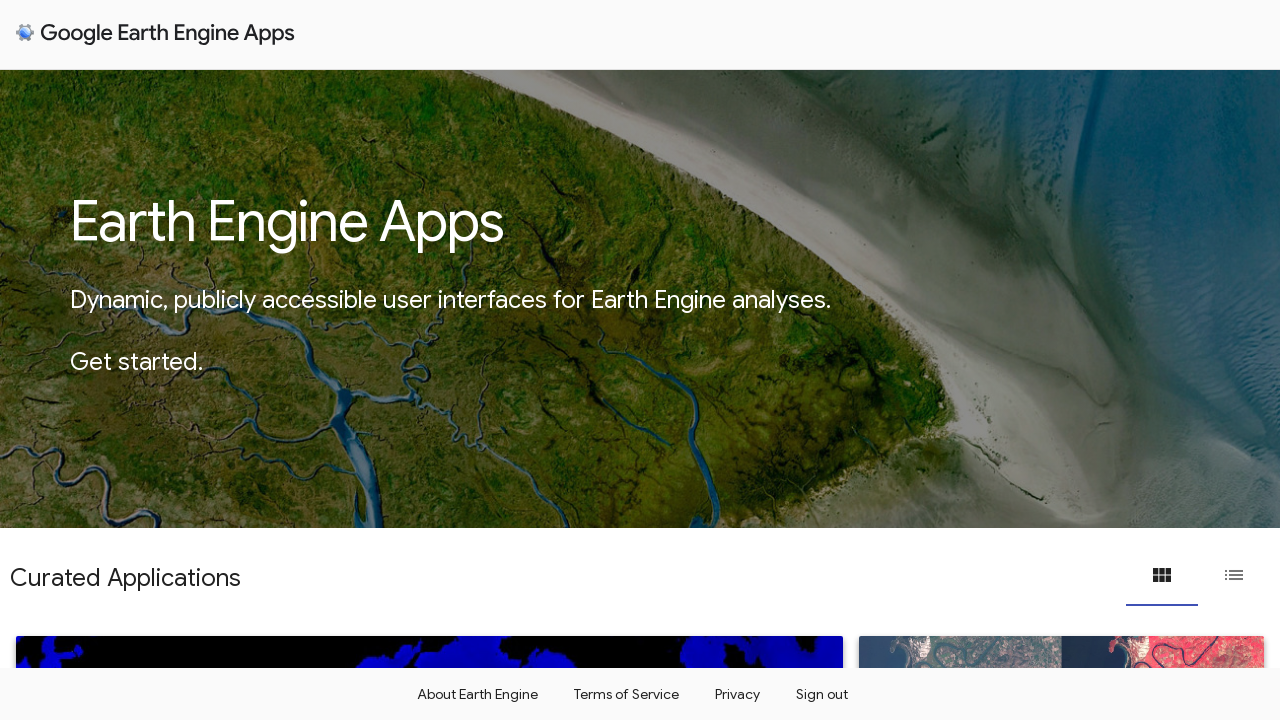

Hovered over list view tab at (1234, 582) on a:has-text('list')
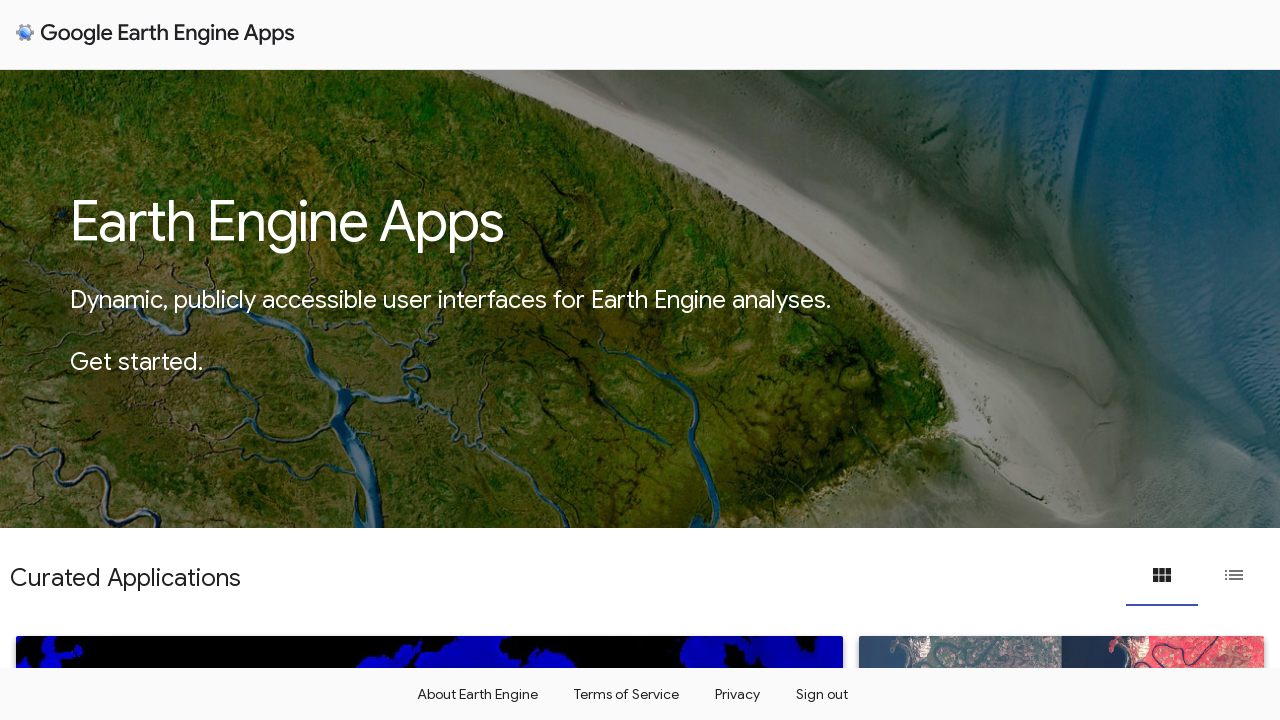

Clicked list view tab at (1234, 582) on a:has-text('list')
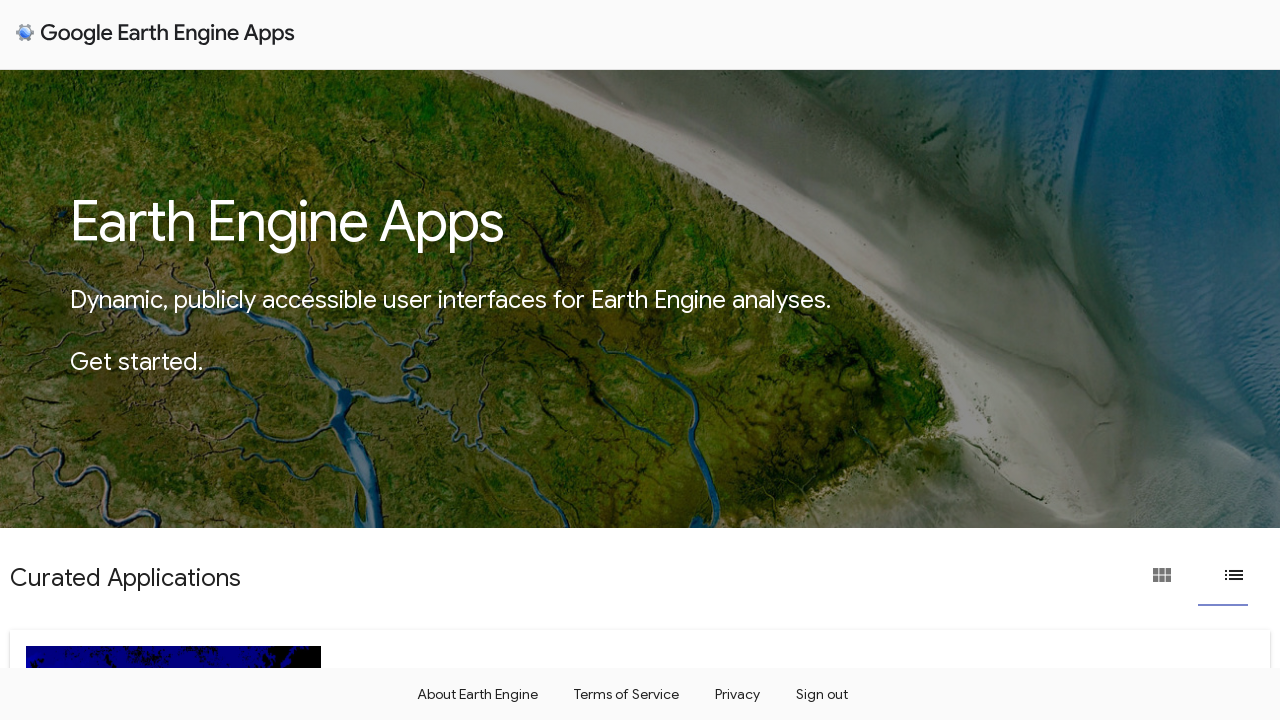

Waited 1 second for page to respond
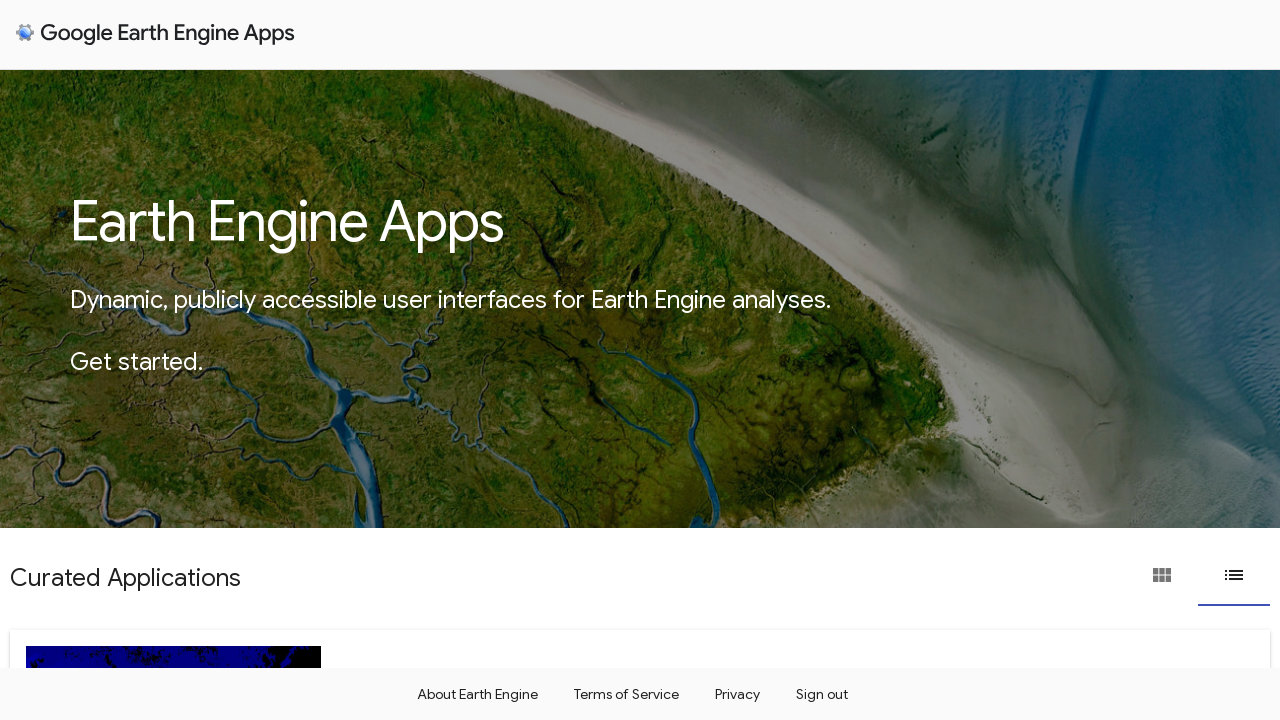

Located module view tab
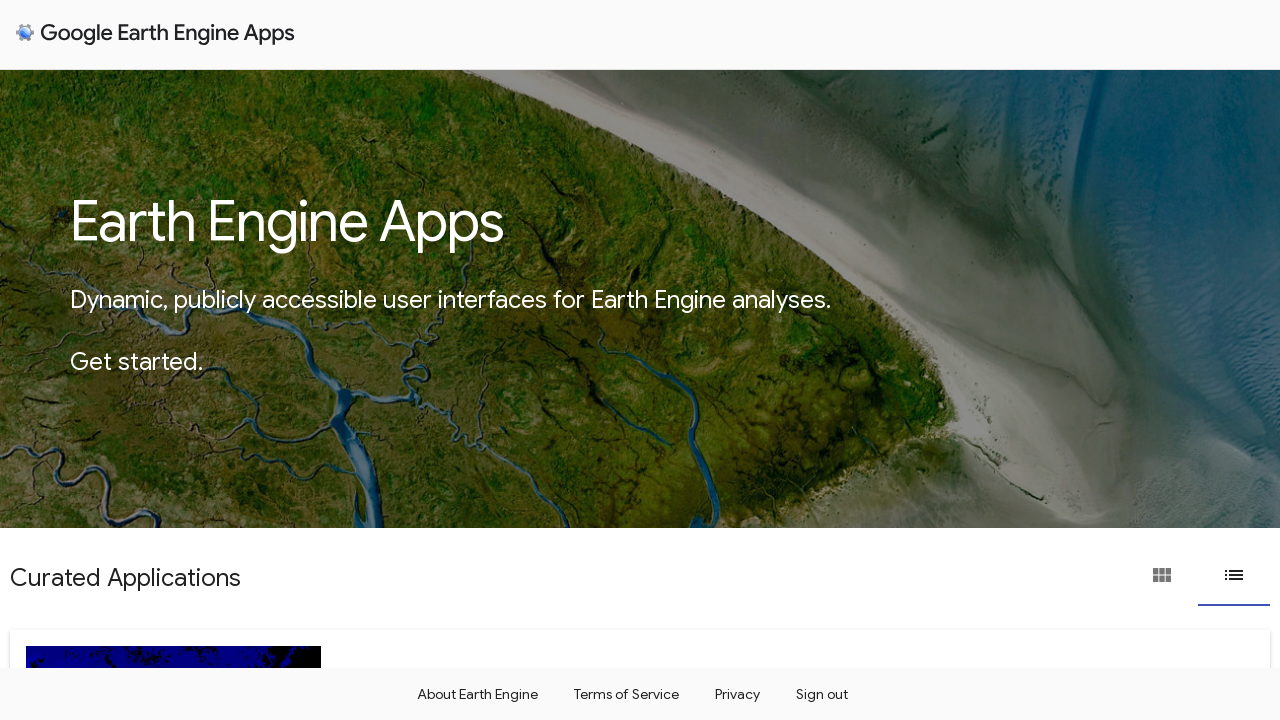

Hovered over module view tab at (1162, 582) on a:has-text('view_module')
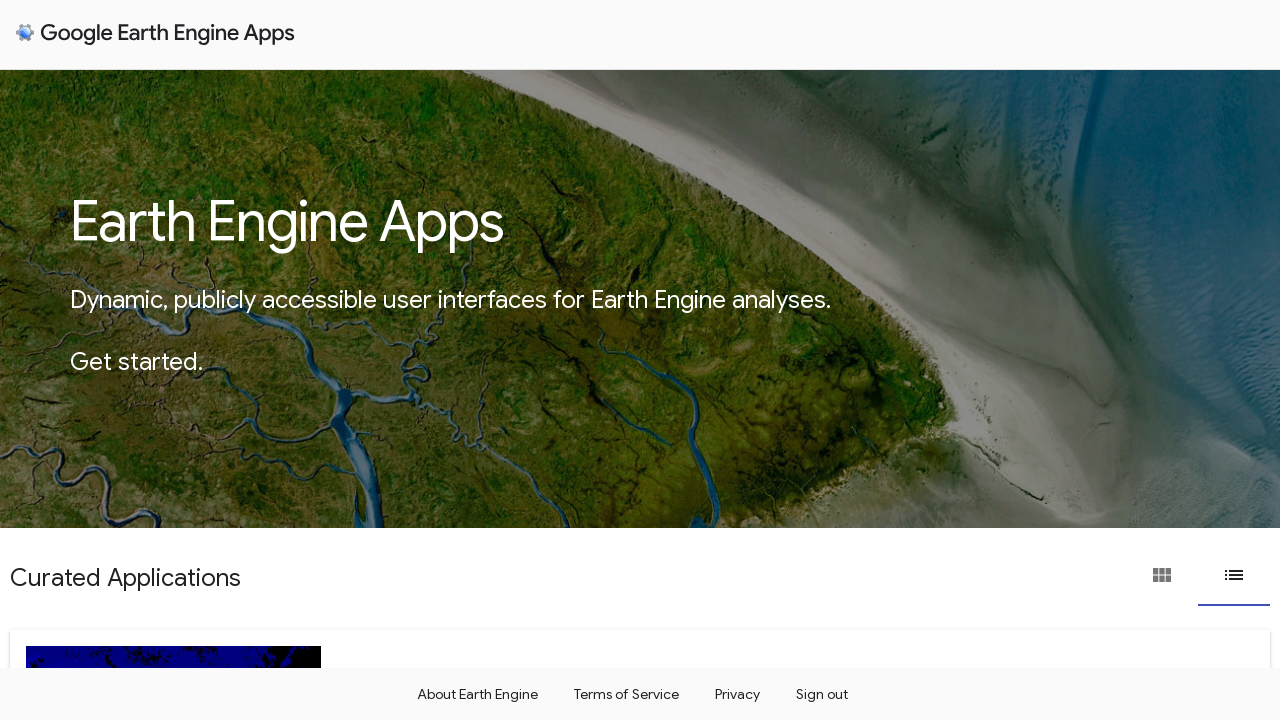

Clicked module view tab at (1162, 582) on a:has-text('view_module')
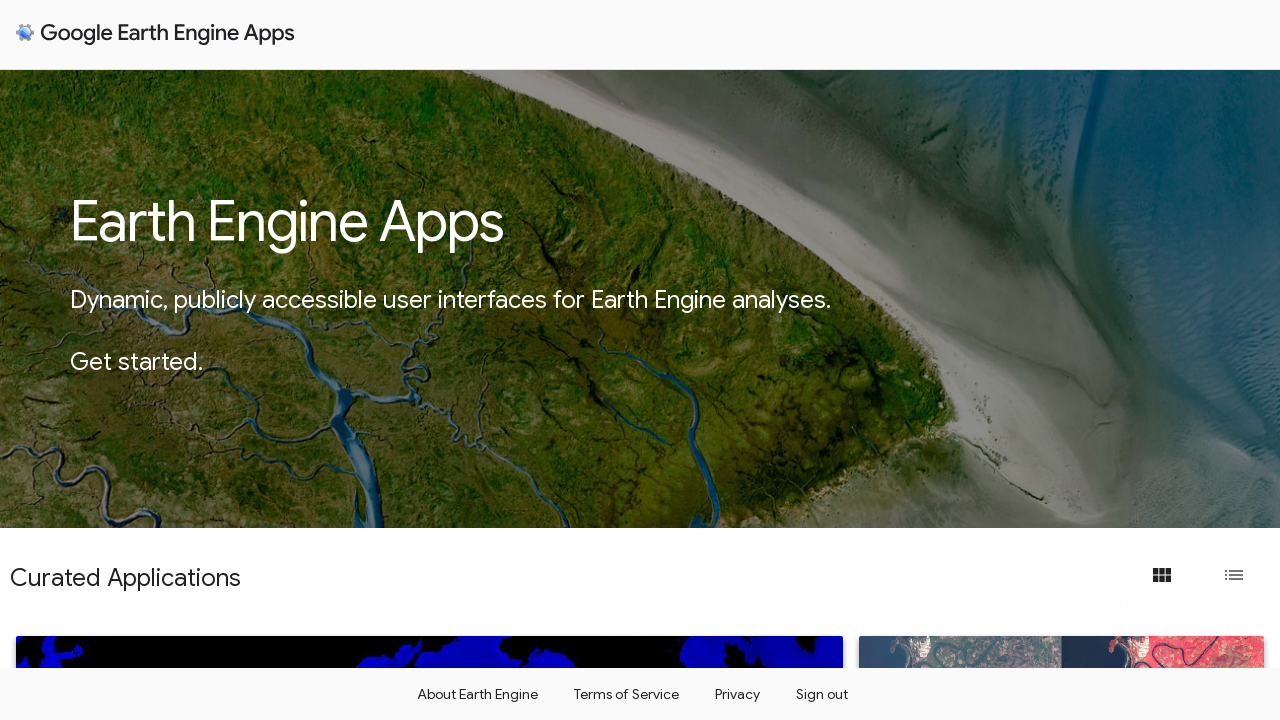

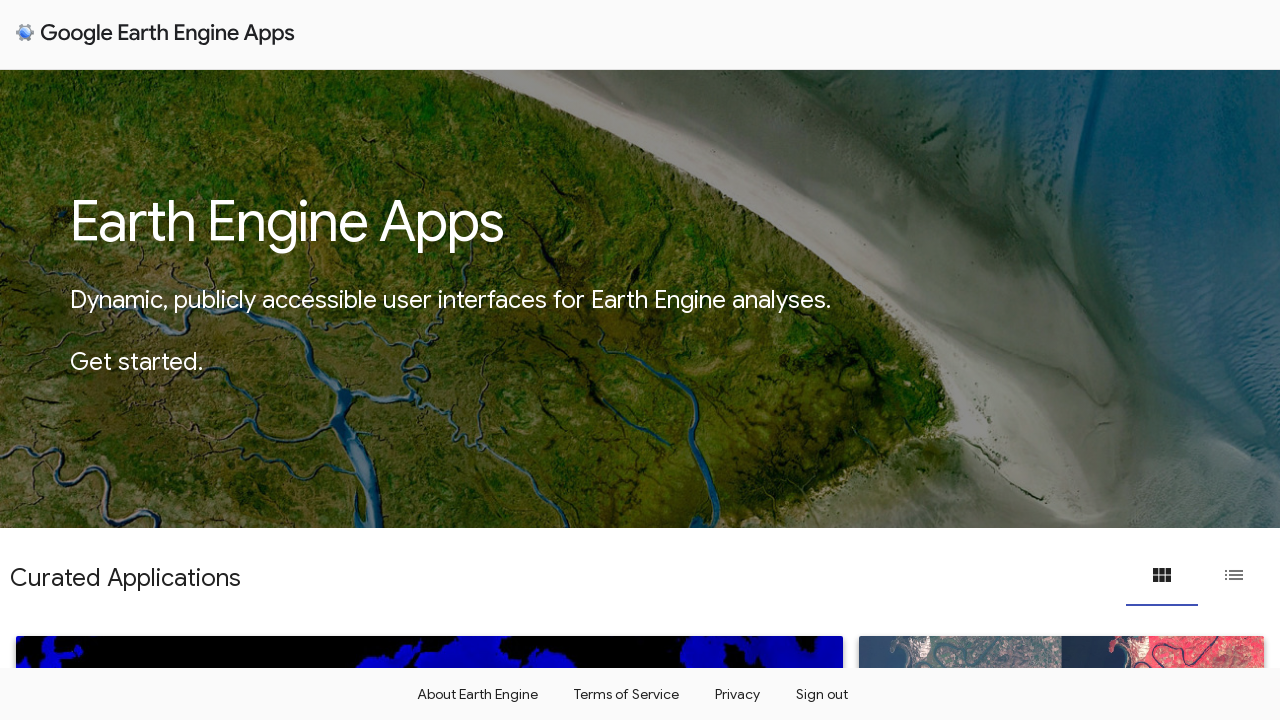